Tests multi-select functionality by holding Shift and clicking multiple options in a select element

Starting URL: http://libraryinformationsystem.org/HtmlTest.htm

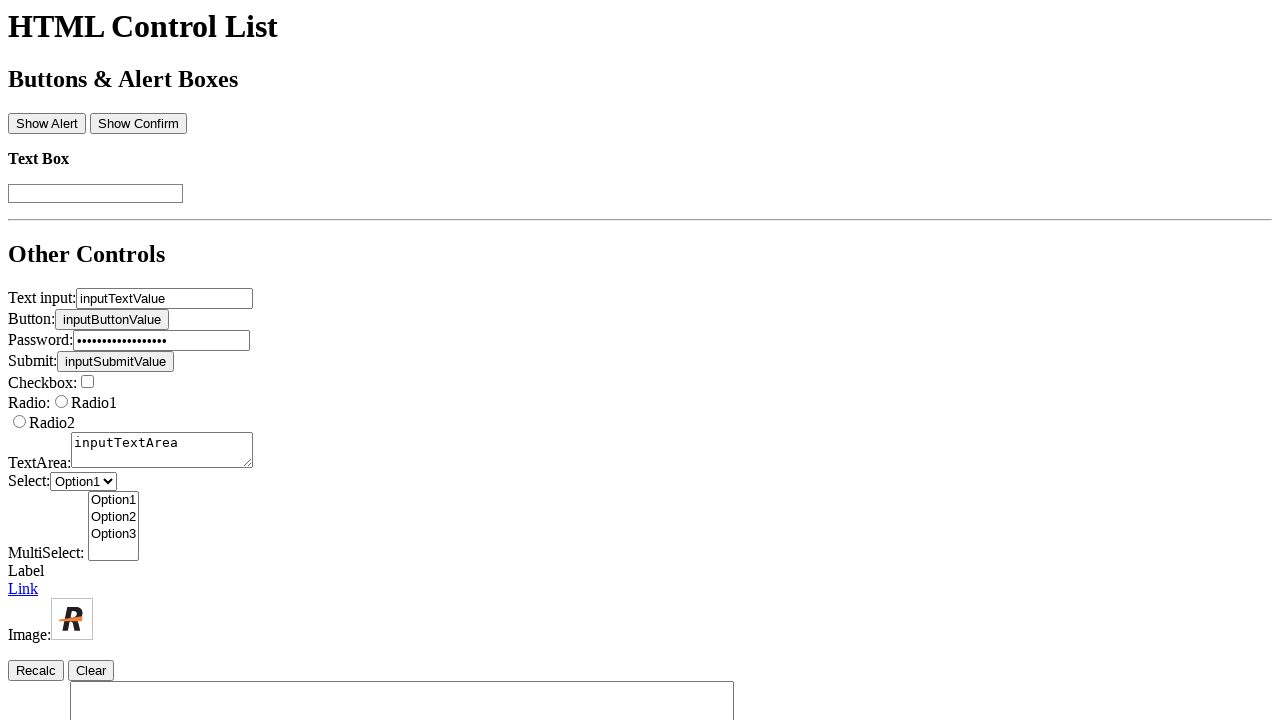

Multi-select element #ctrl07 became visible
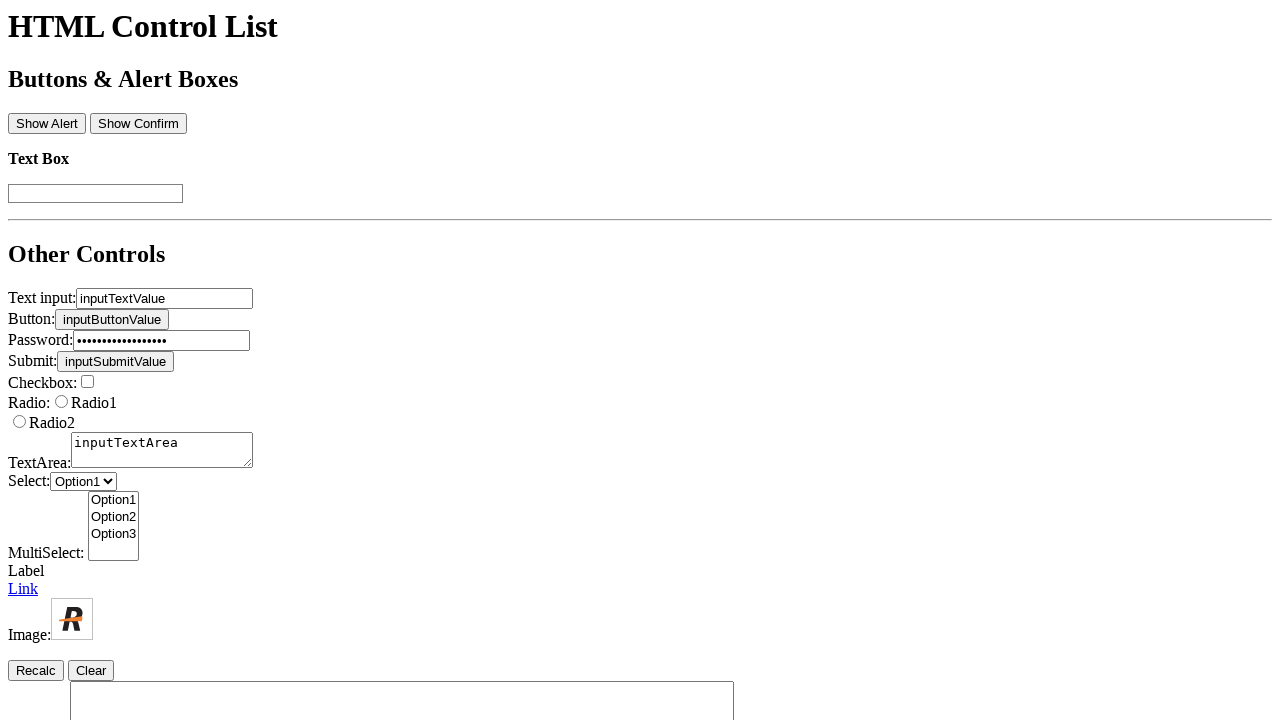

Located first option in multi-select
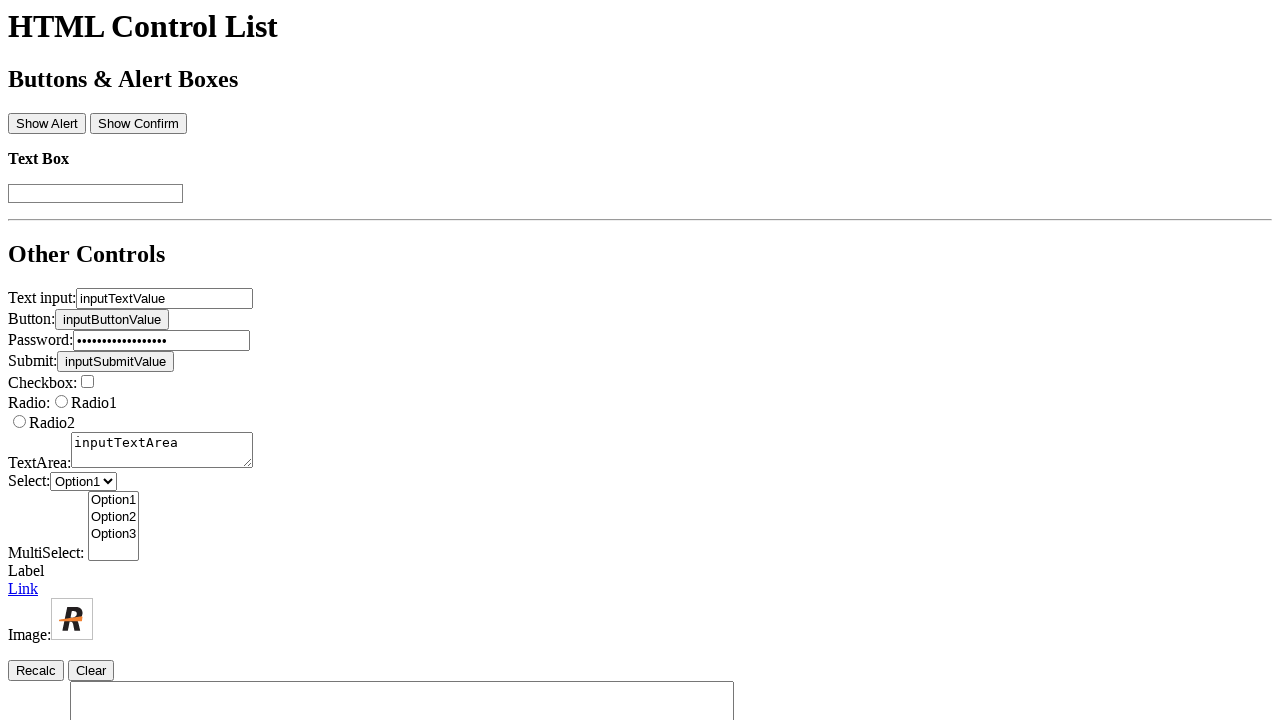

Located second option in multi-select
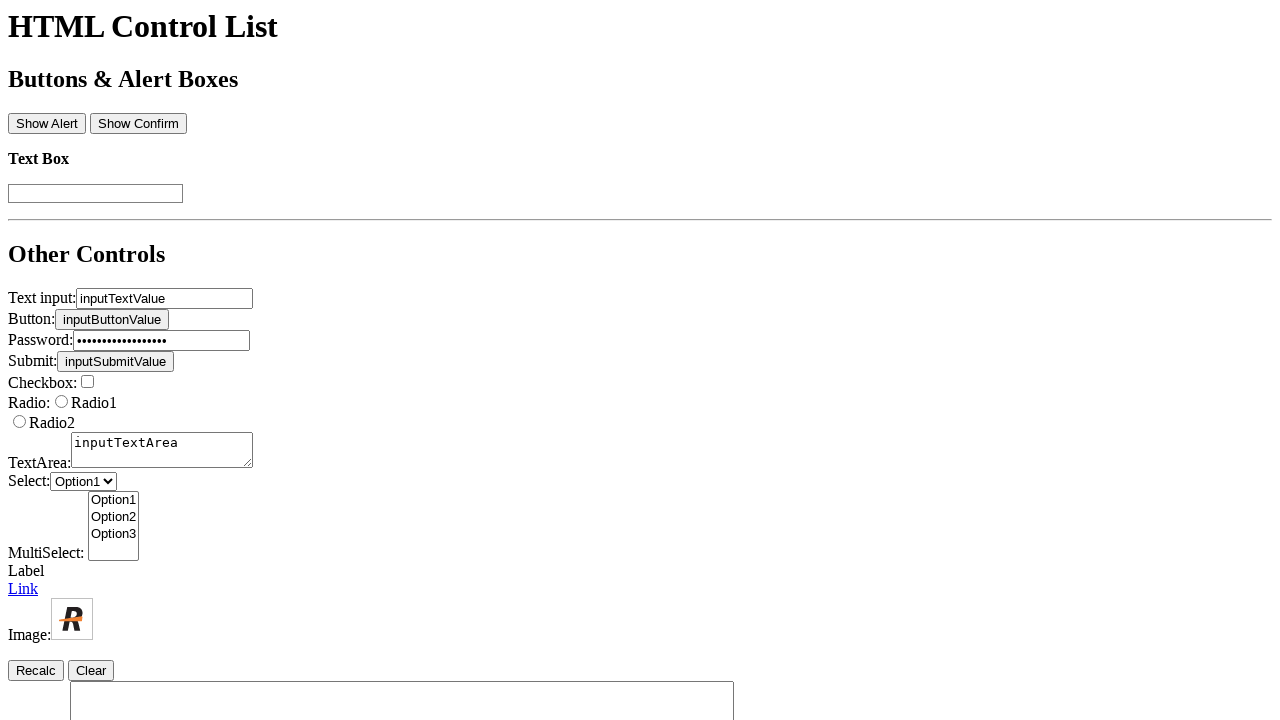

Located third option in multi-select
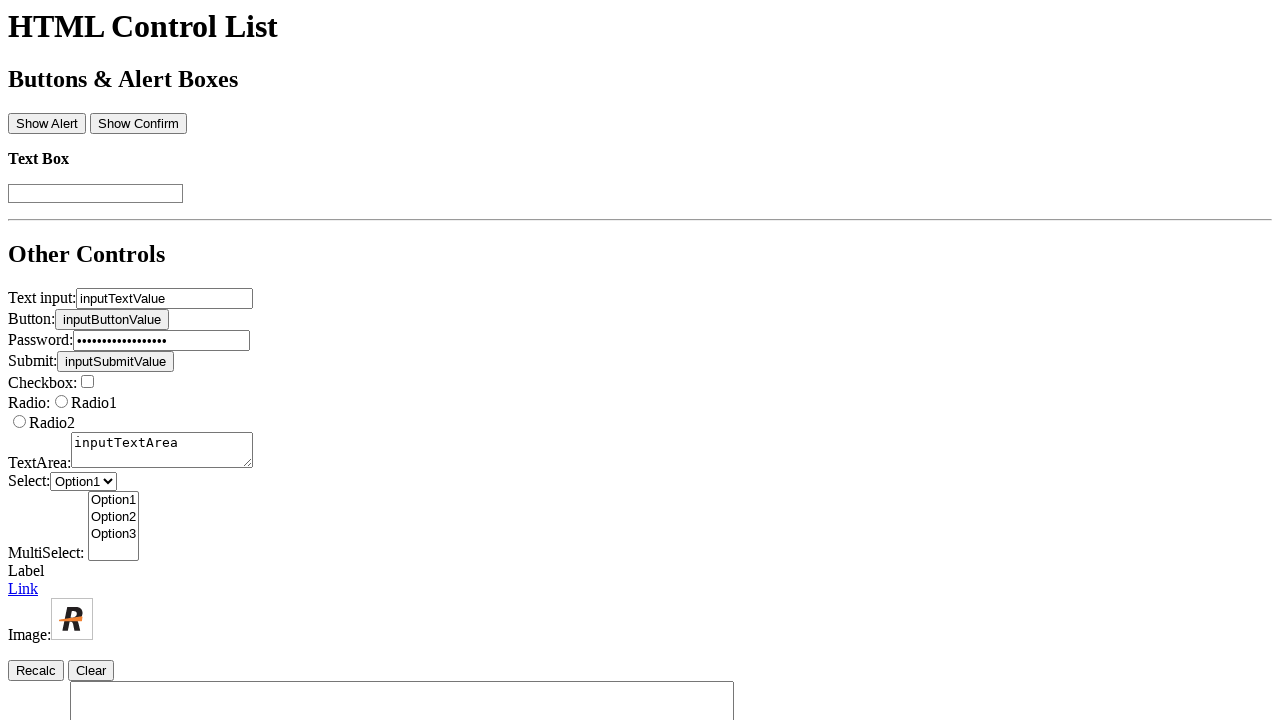

Pressed and held Shift key
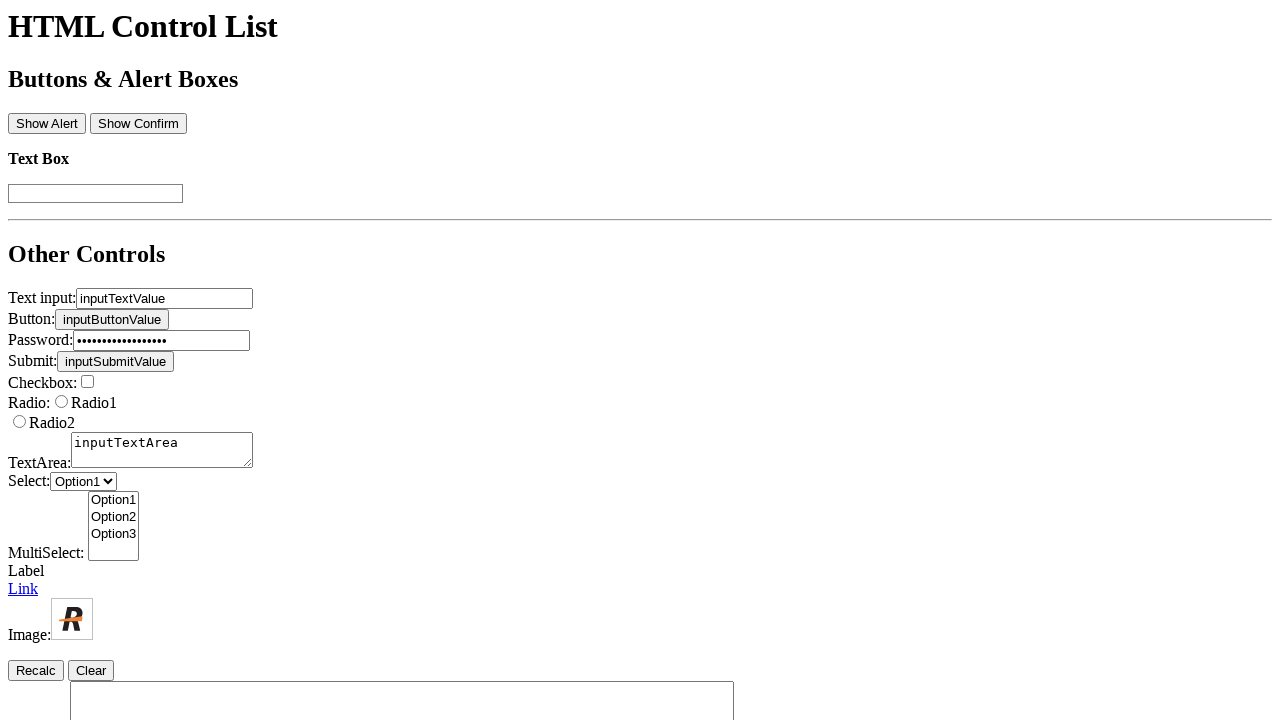

Clicked first option while holding Shift at (114, 501) on xpath=//select[@id='ctrl07']/option[1]
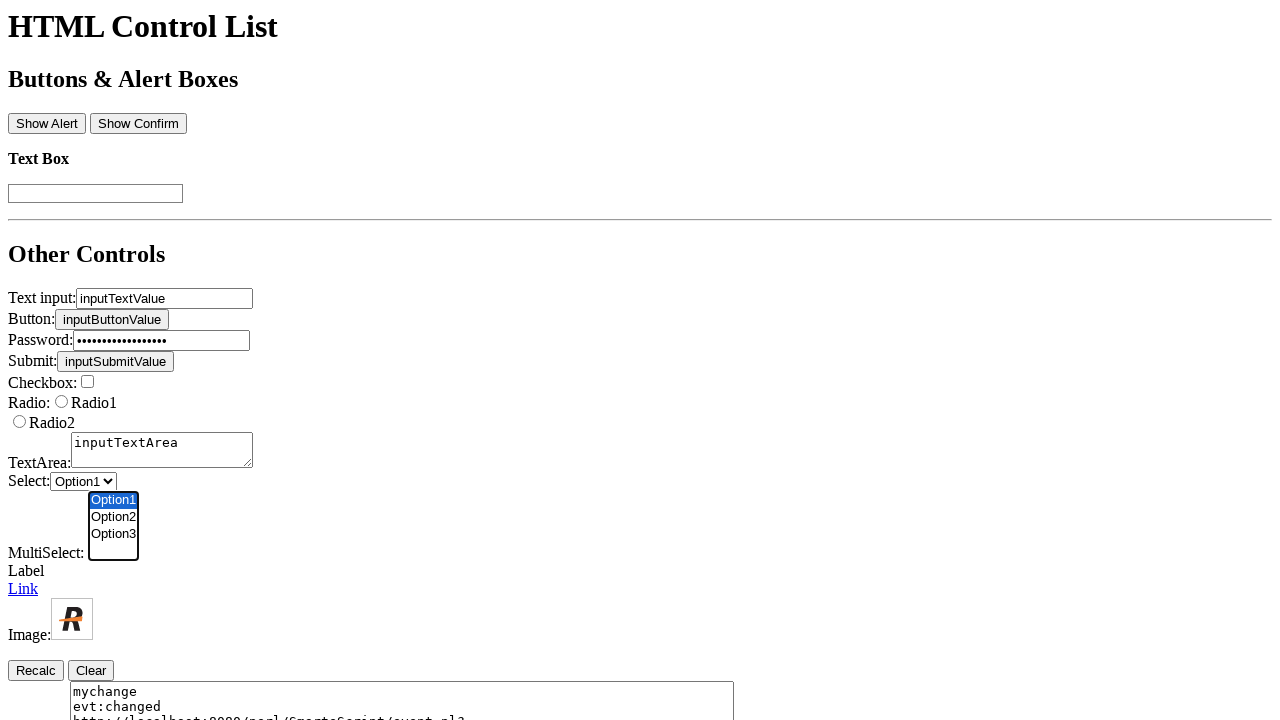

Clicked second option while holding Shift at (114, 518) on xpath=//select[@id='ctrl07']/option[2]
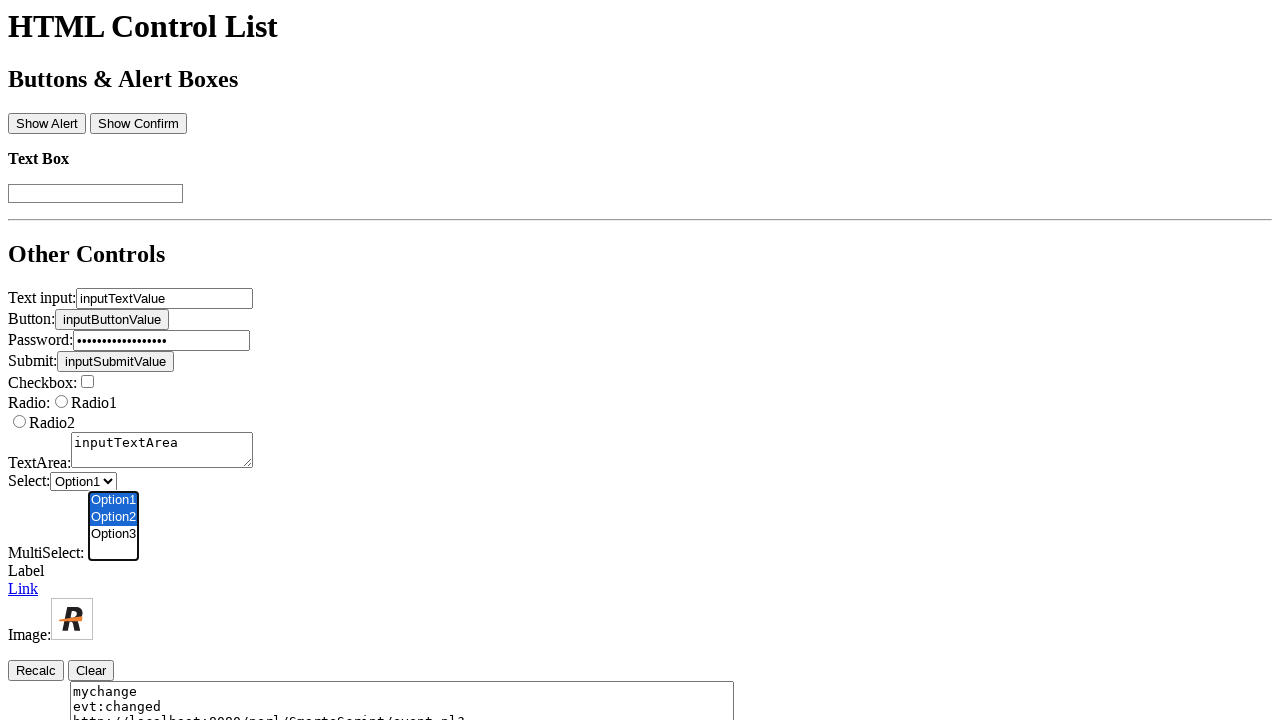

Clicked third option while holding Shift at (114, 535) on xpath=//select[@id='ctrl07']/option[3]
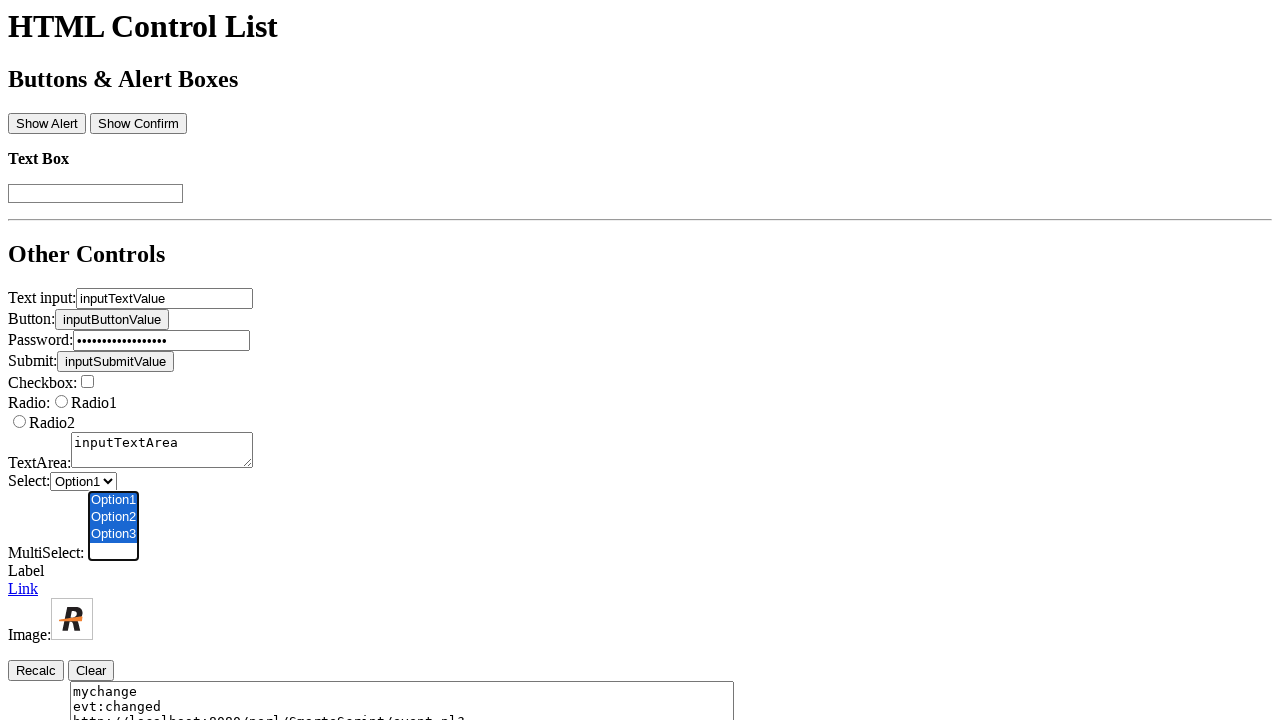

Released Shift key - multi-select complete
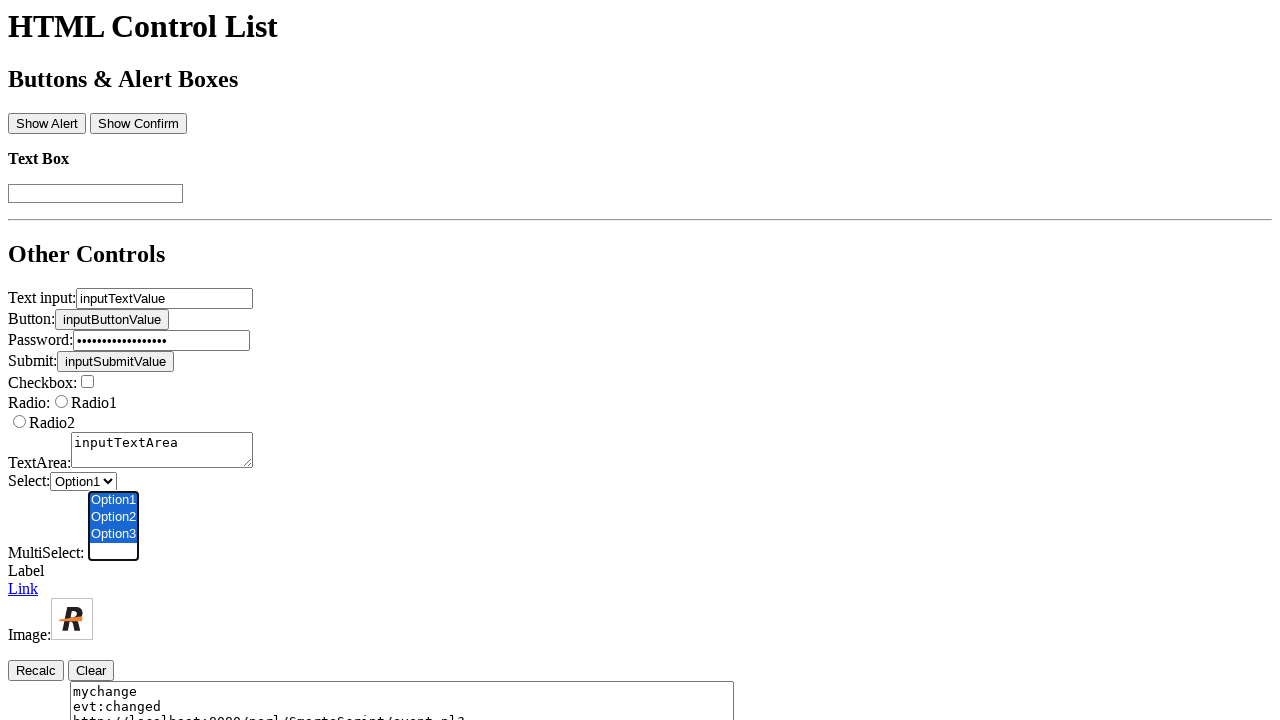

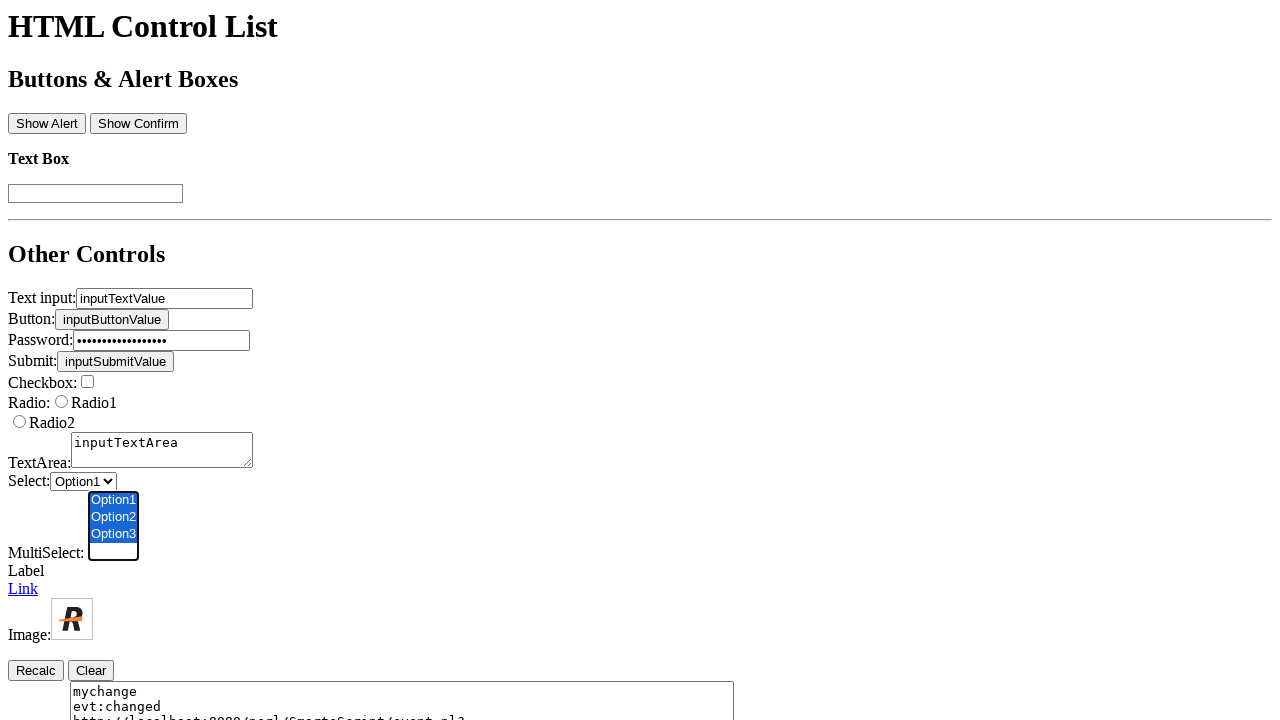